Navigates to cleverbots.ru, switches language settings, and verifies that the button in the home category list section contains the text "Подробнее".

Starting URL: https://cleverbots.ru/

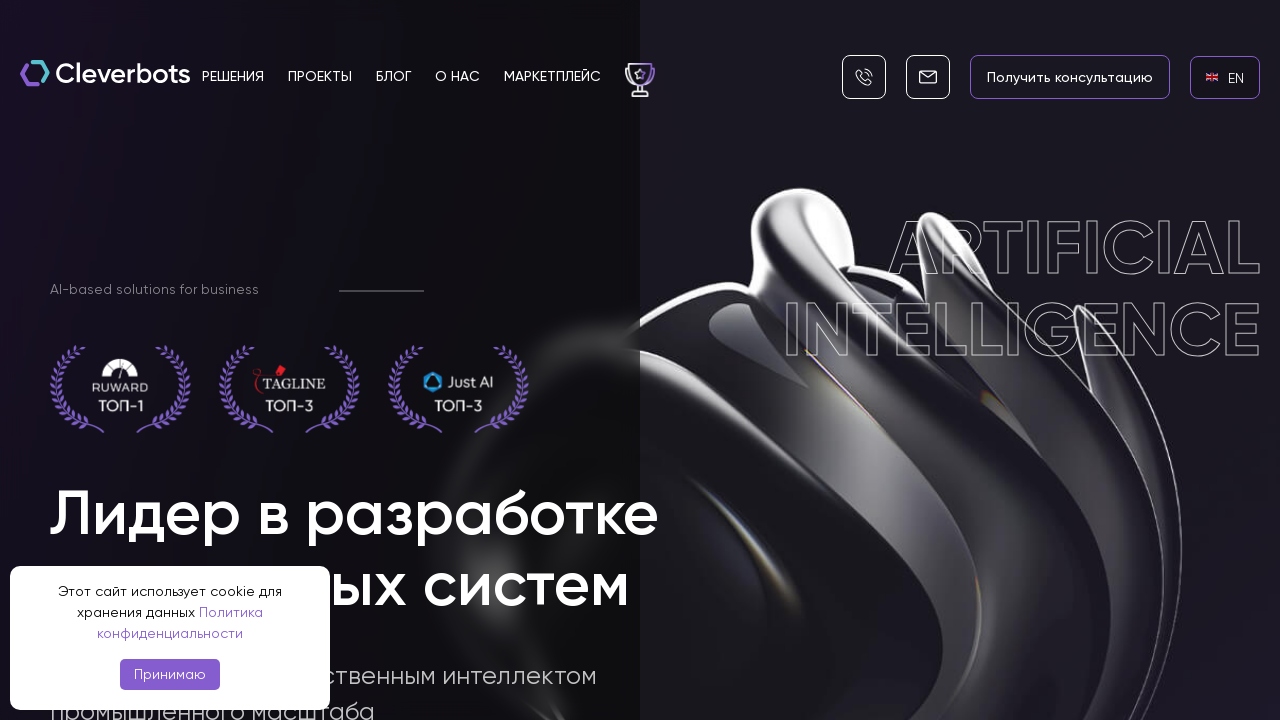

Waited for English language link to be visible
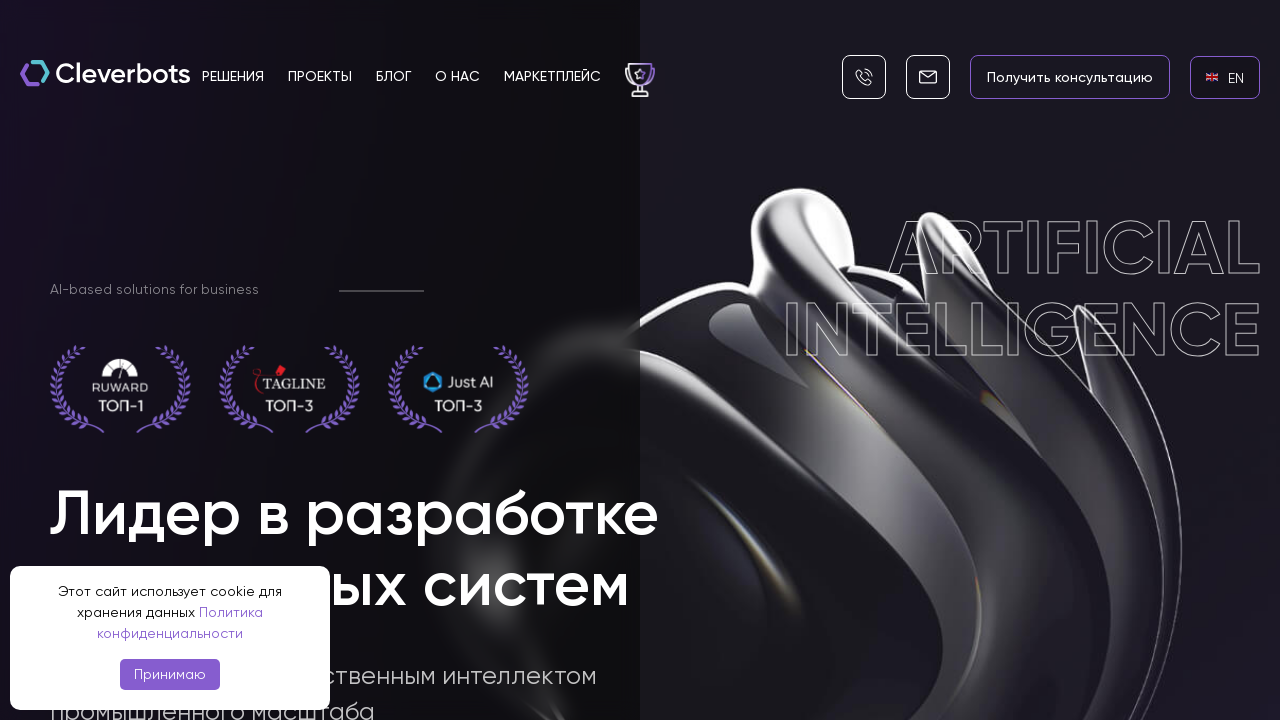

Clicked English language link at (1225, 77) on internal:role=link[name="en EN"i]
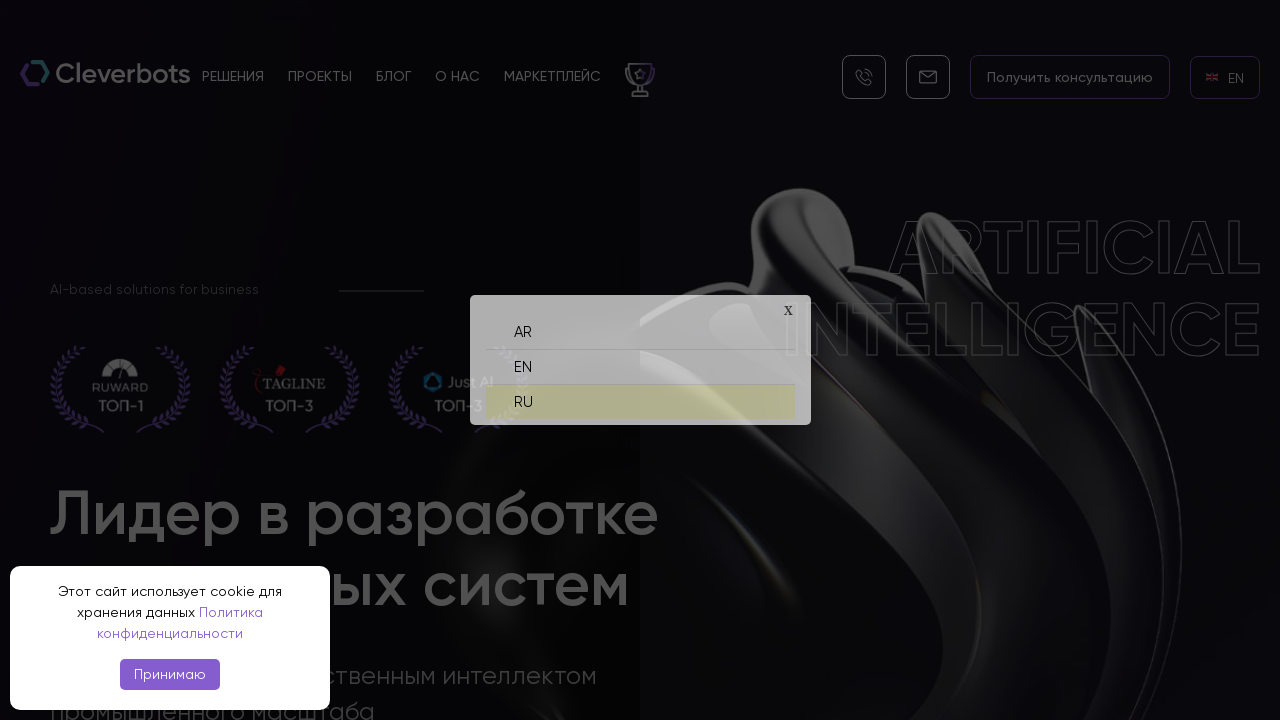

Waited for Russian language link to be visible
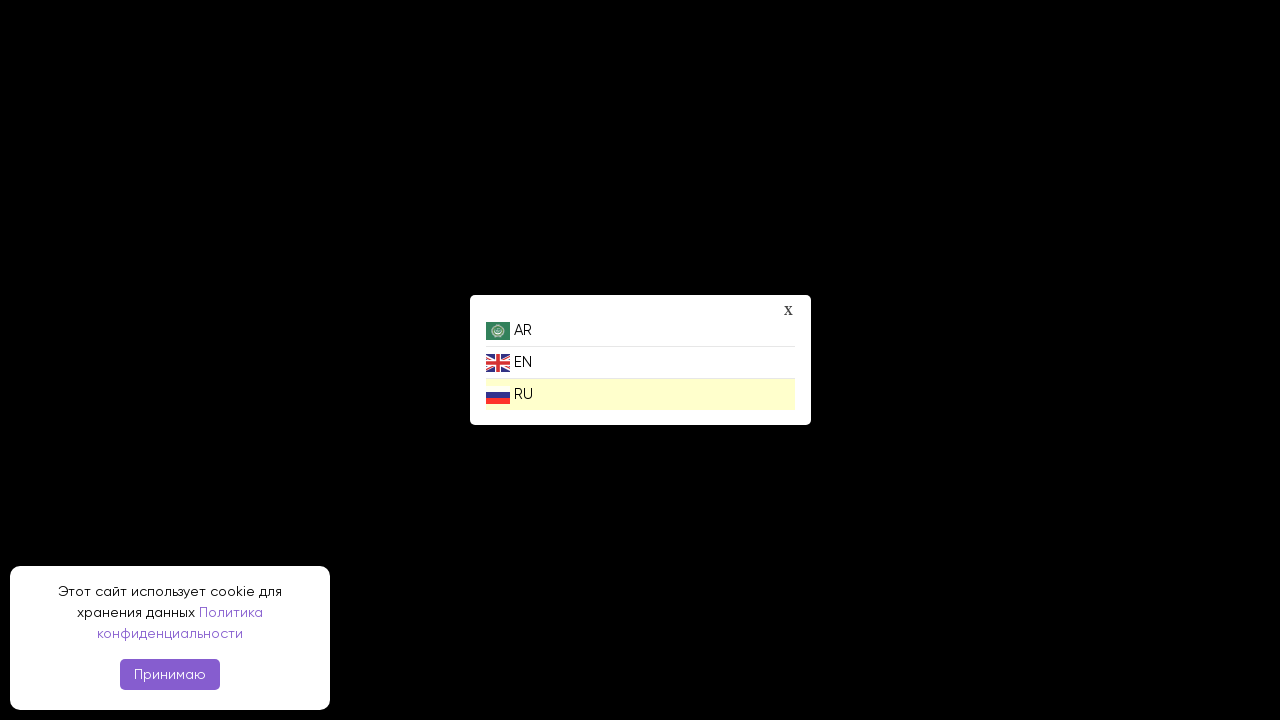

Clicked Russian language link at (640, 394) on internal:role=link[name="ru RU"i]
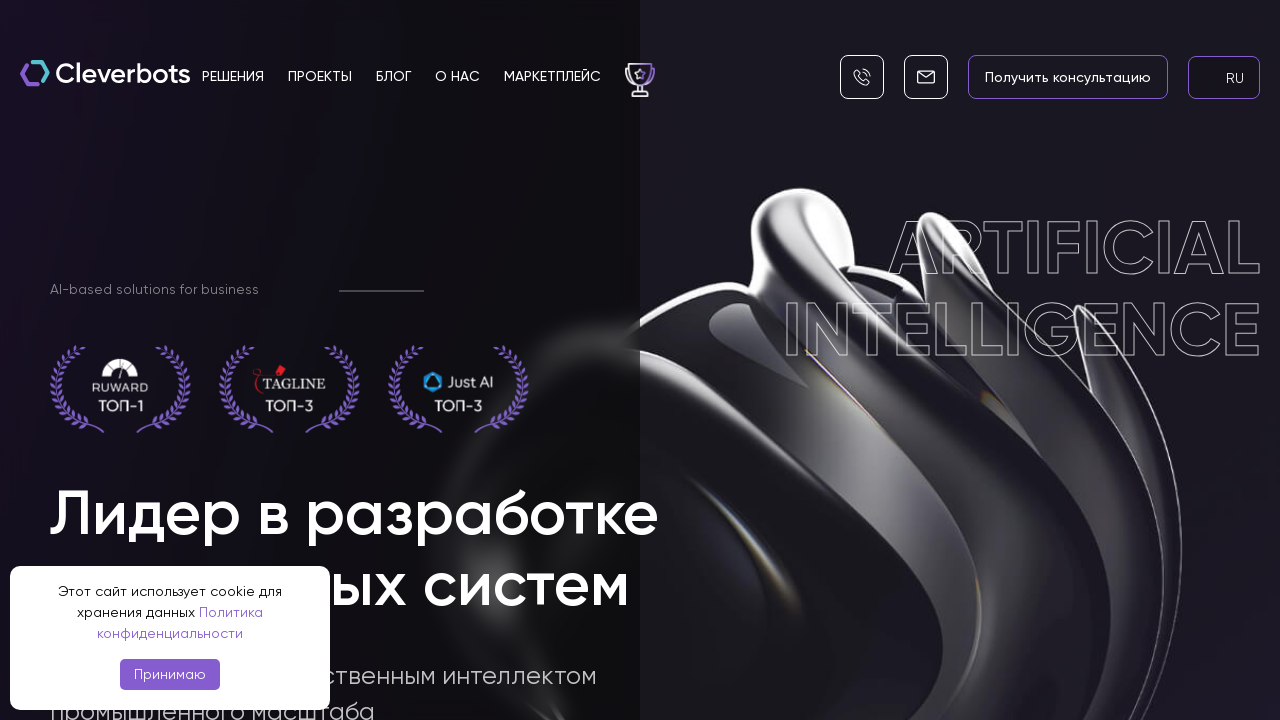

Located the home category section with technology benefits text
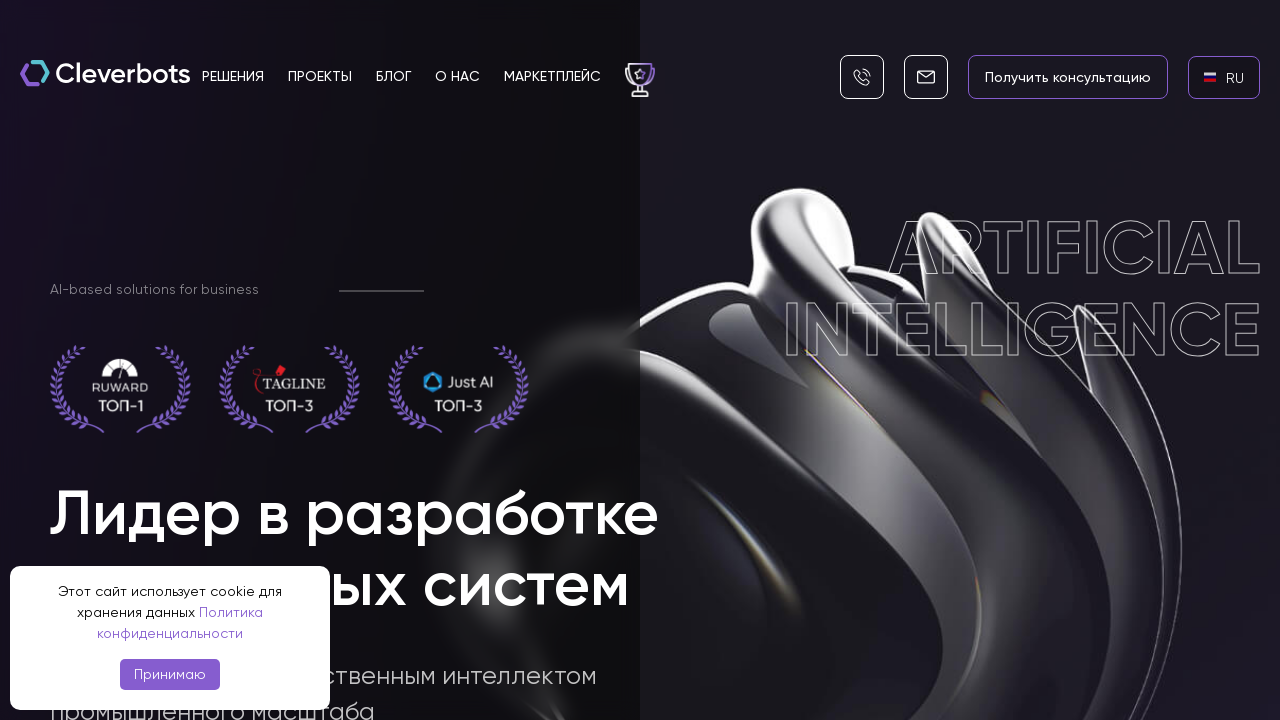

Located the first link button in the category section
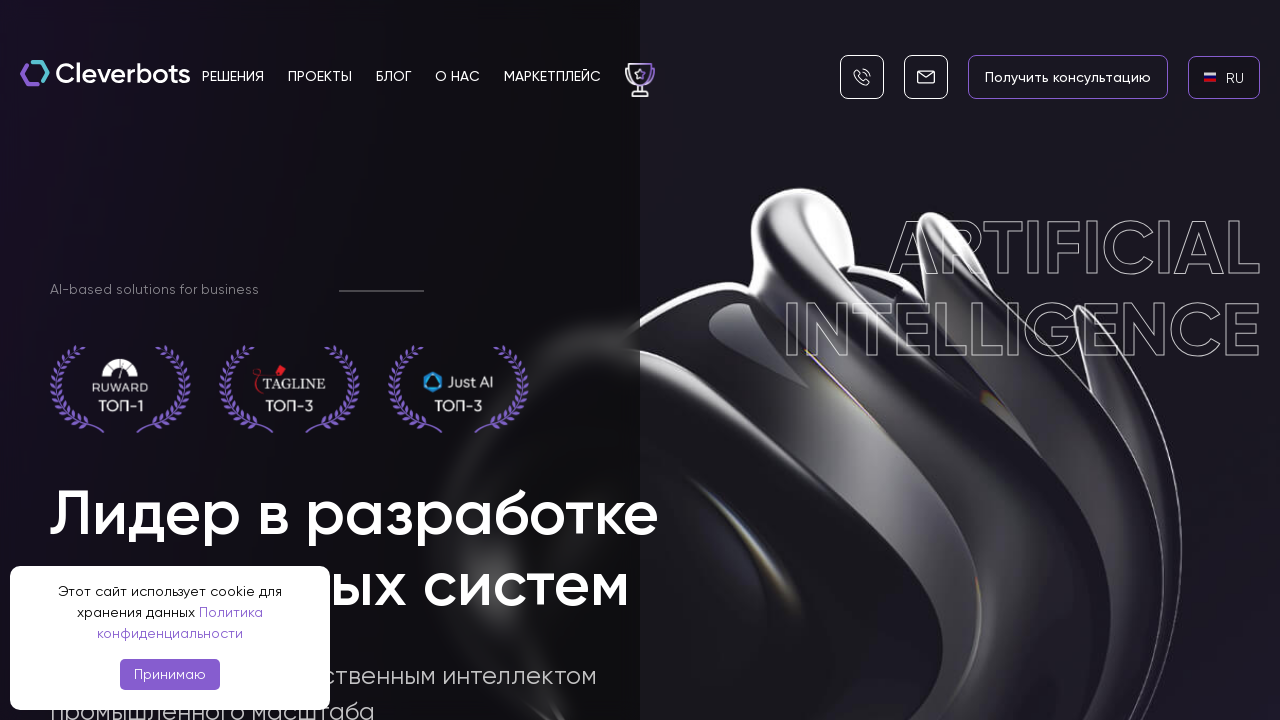

Waited for the button to be visible
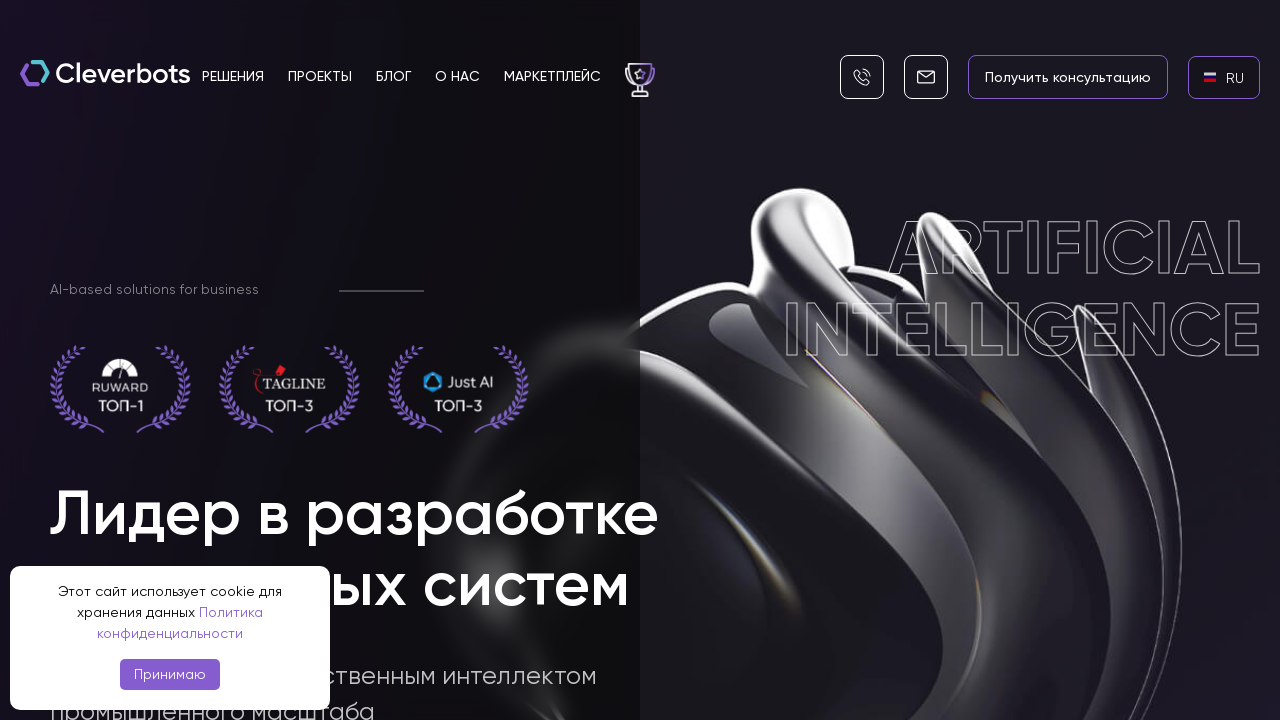

Verified that button text contains 'Подробнее'
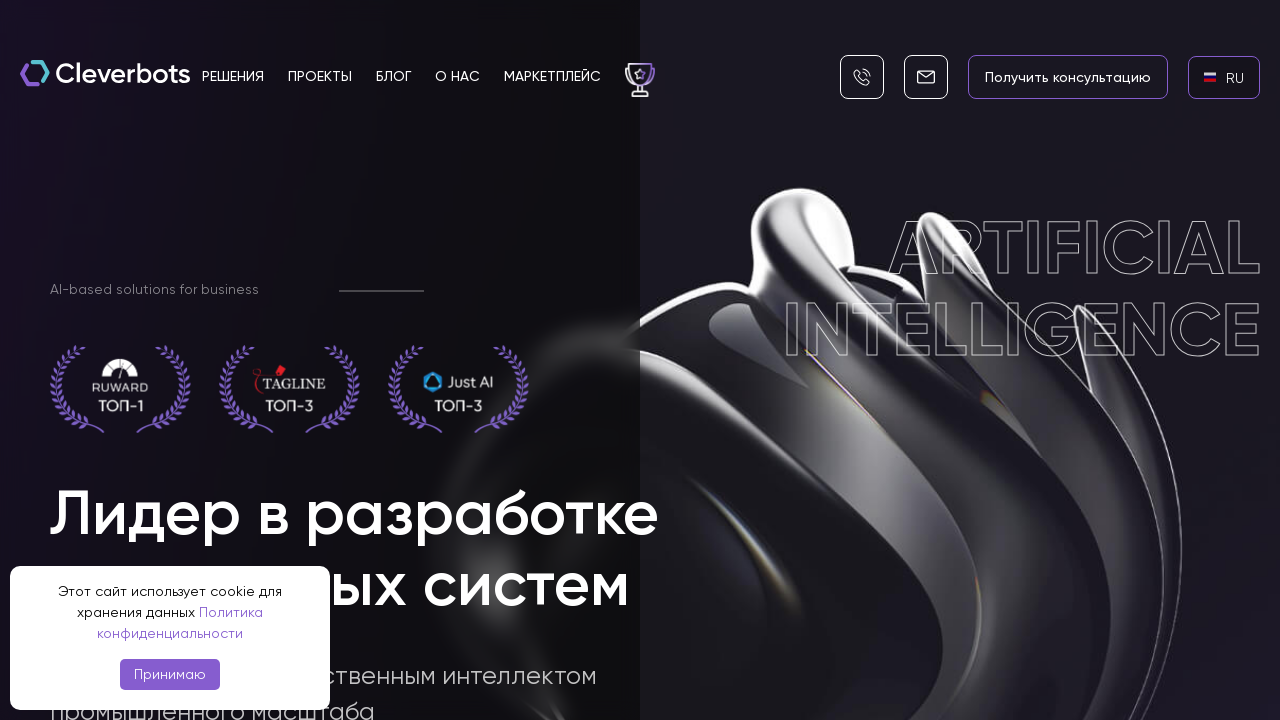

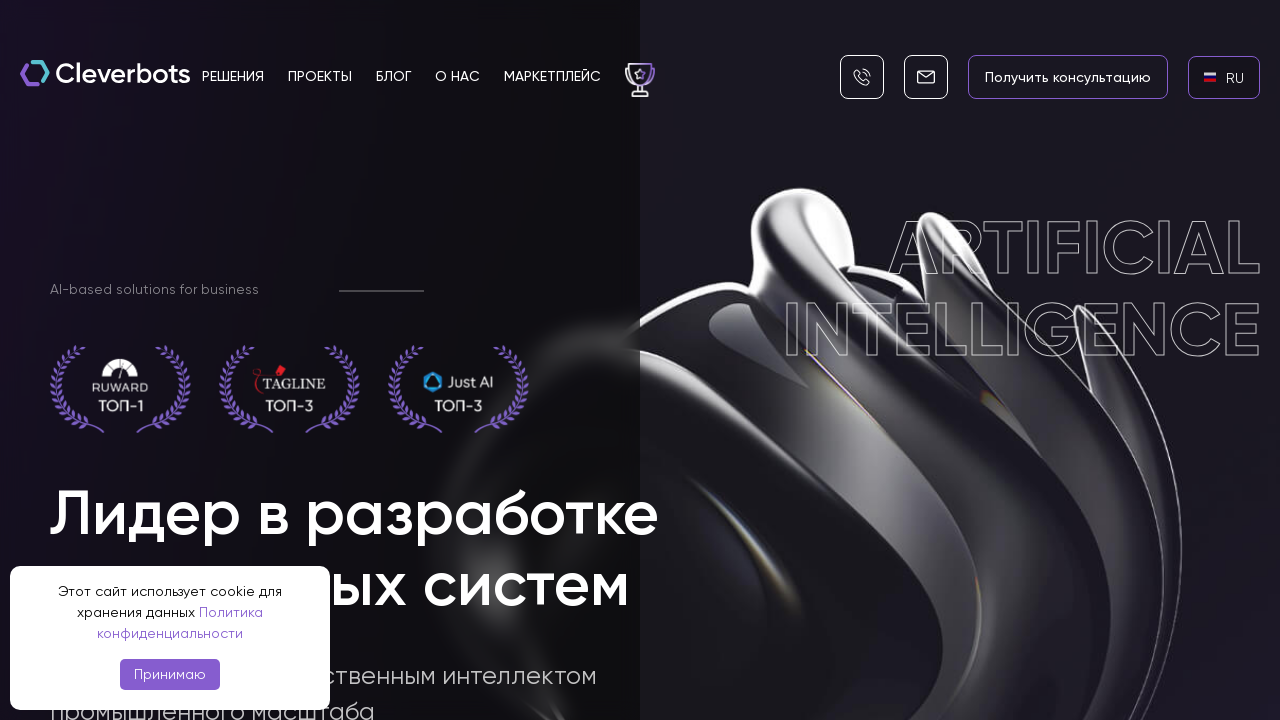